Tests dynamic controls page by toggling a checkbox on and off, verifying its selected state after each click

Starting URL: https://v1.training-support.net/selenium/dynamic-controls

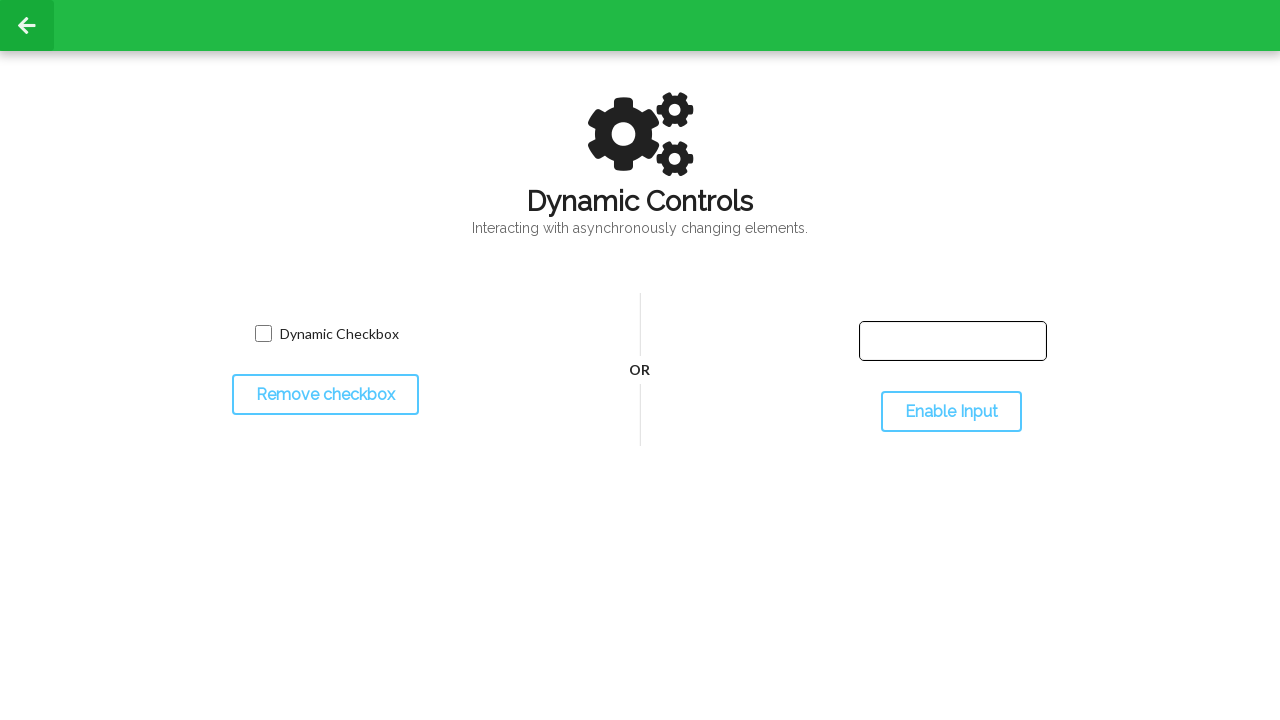

Clicked checkbox to select it at (263, 334) on input[name='toggled']
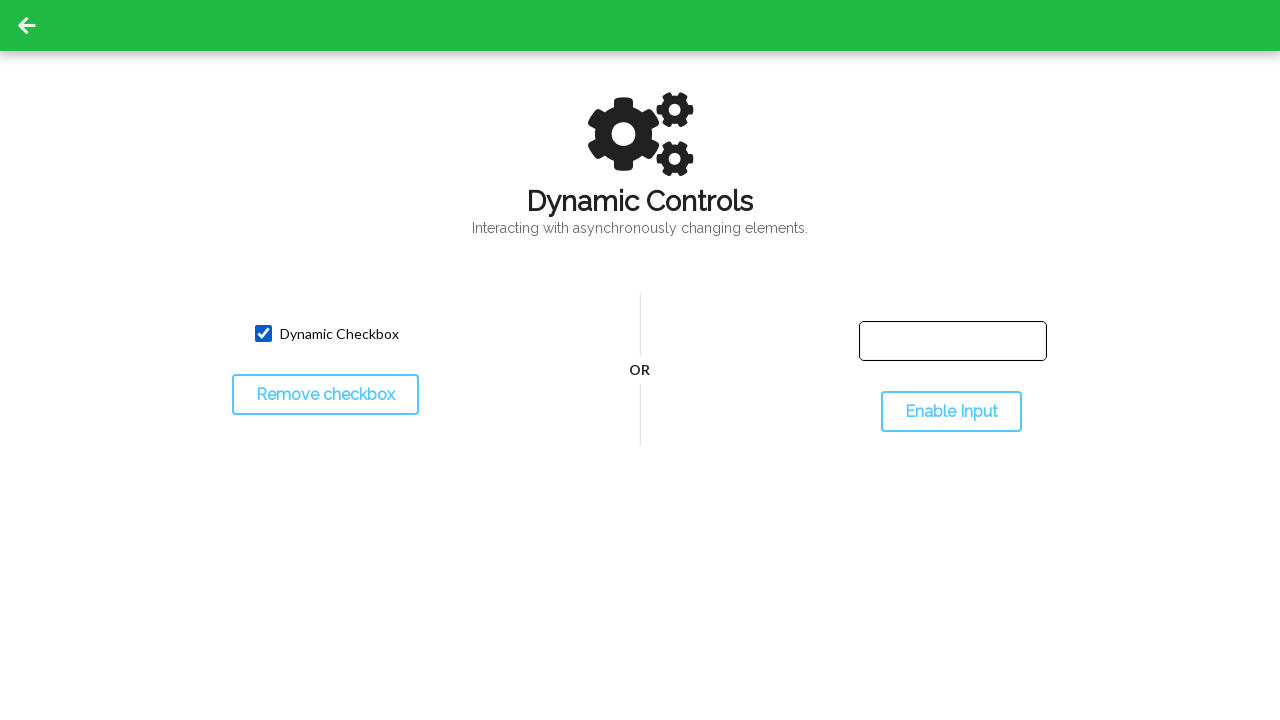

Located checkbox element
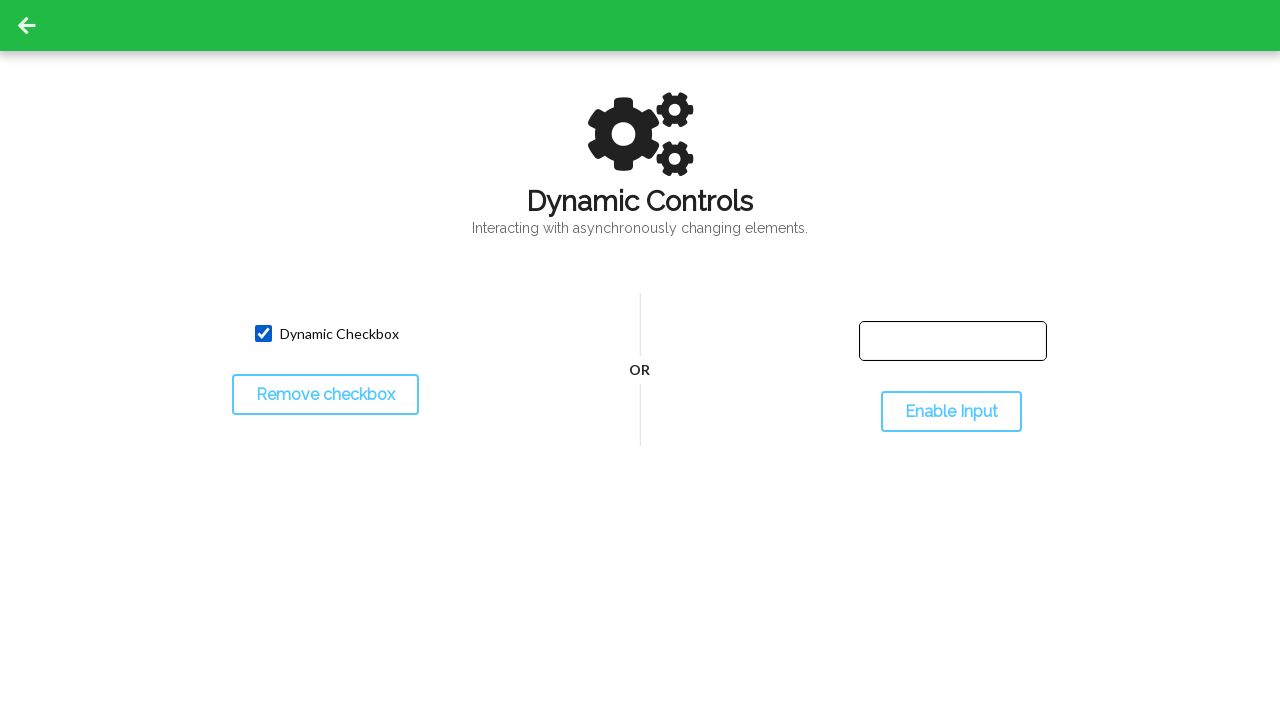

Verified checkbox is selected
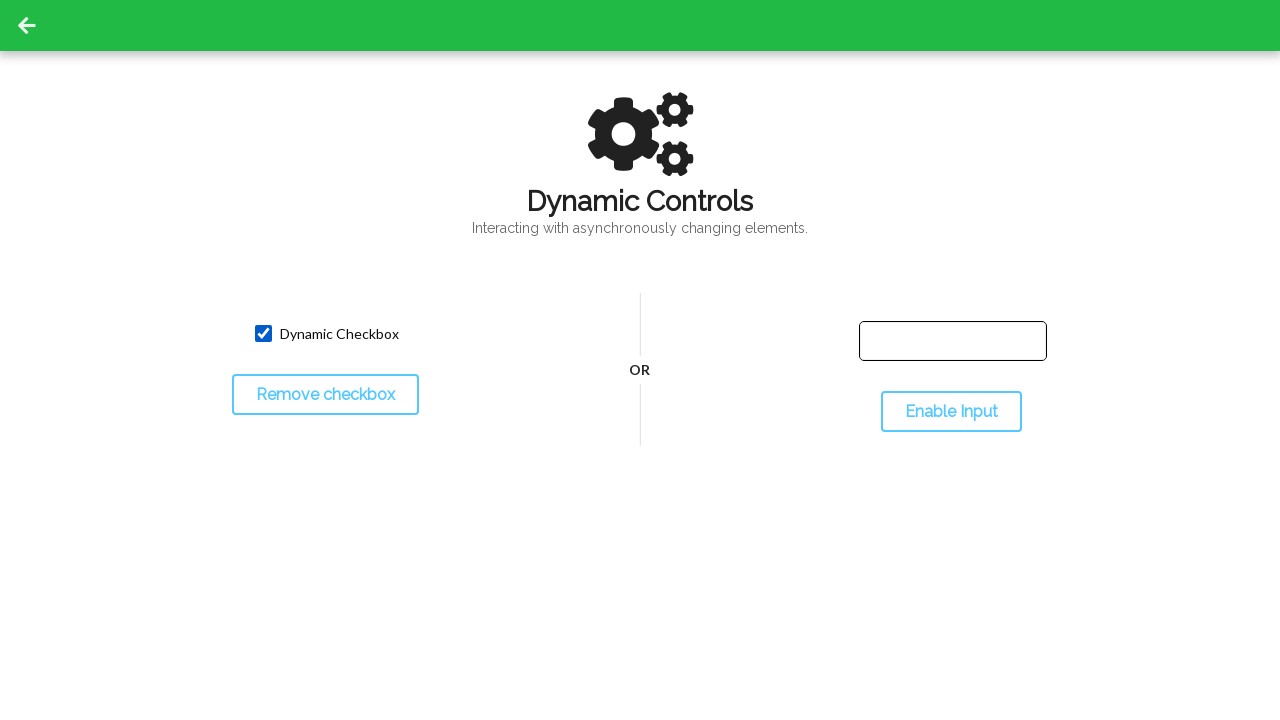

Clicked checkbox to deselect it at (263, 334) on input[name='toggled']
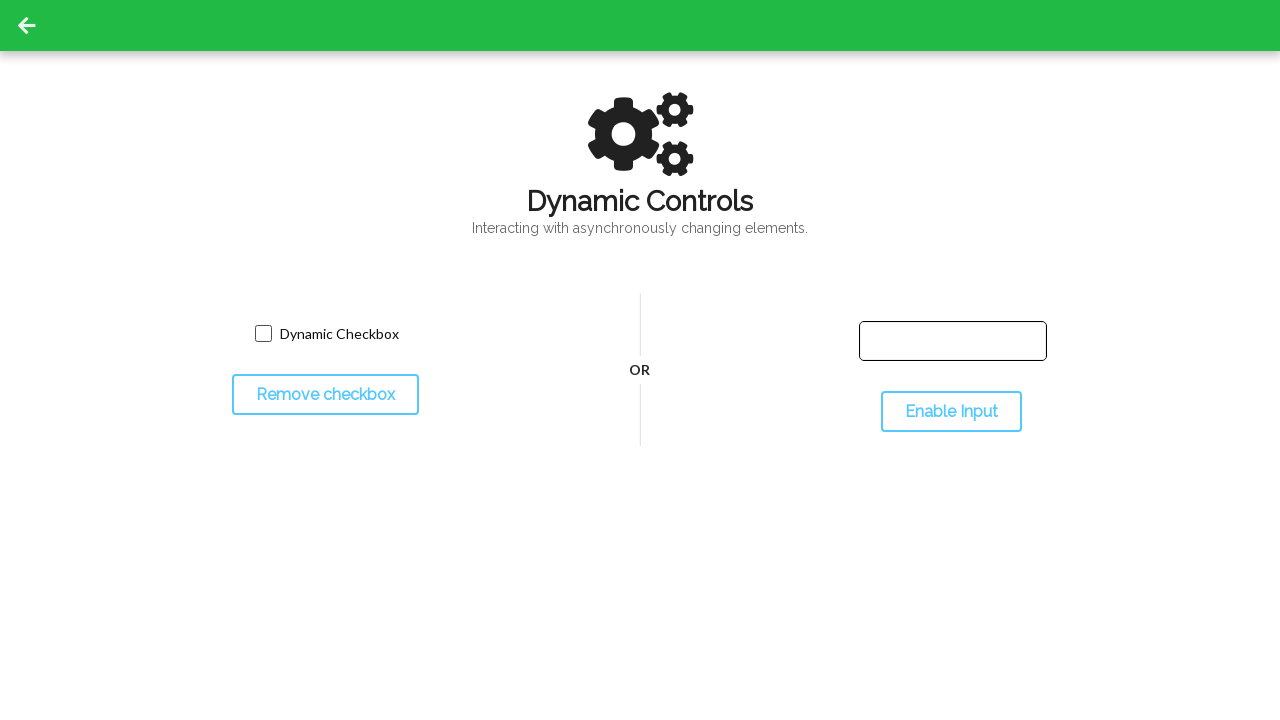

Verified checkbox is deselected
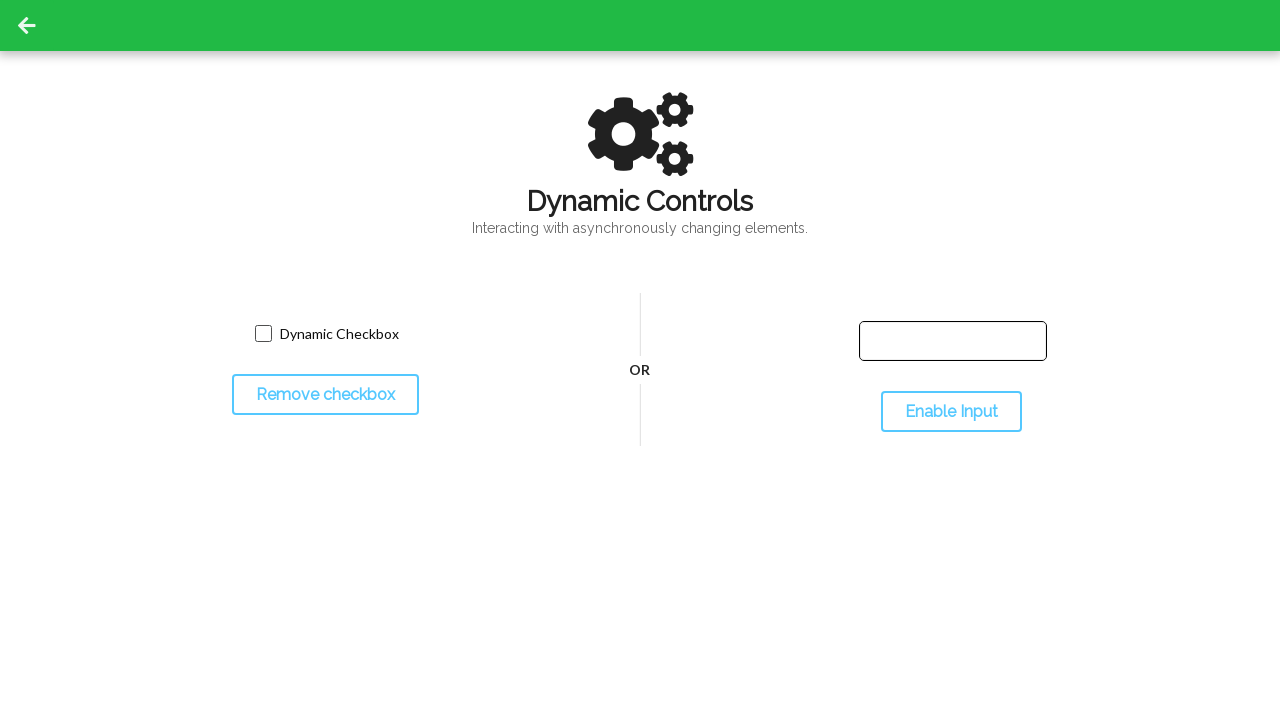

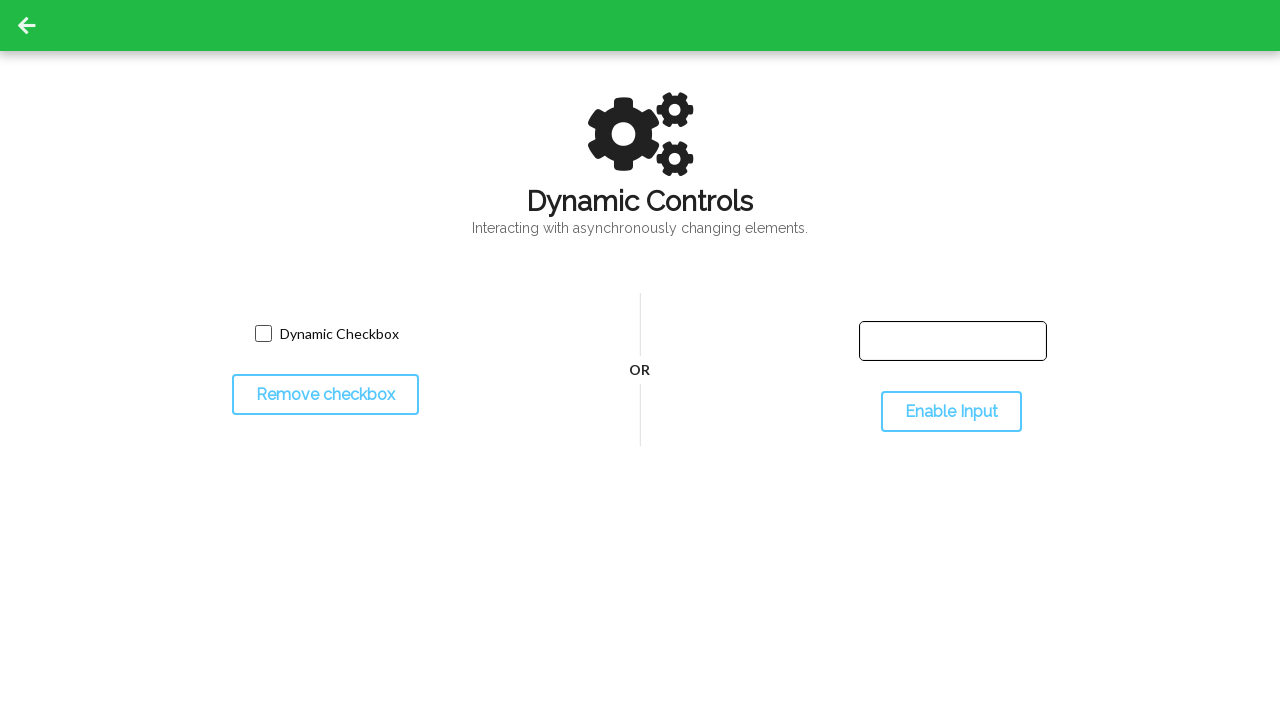